Tests JavaScript prompt alert functionality by clicking the JS Prompt button, entering text into the prompt dialog, and accepting it.

Starting URL: https://the-internet.herokuapp.com/javascript_alerts

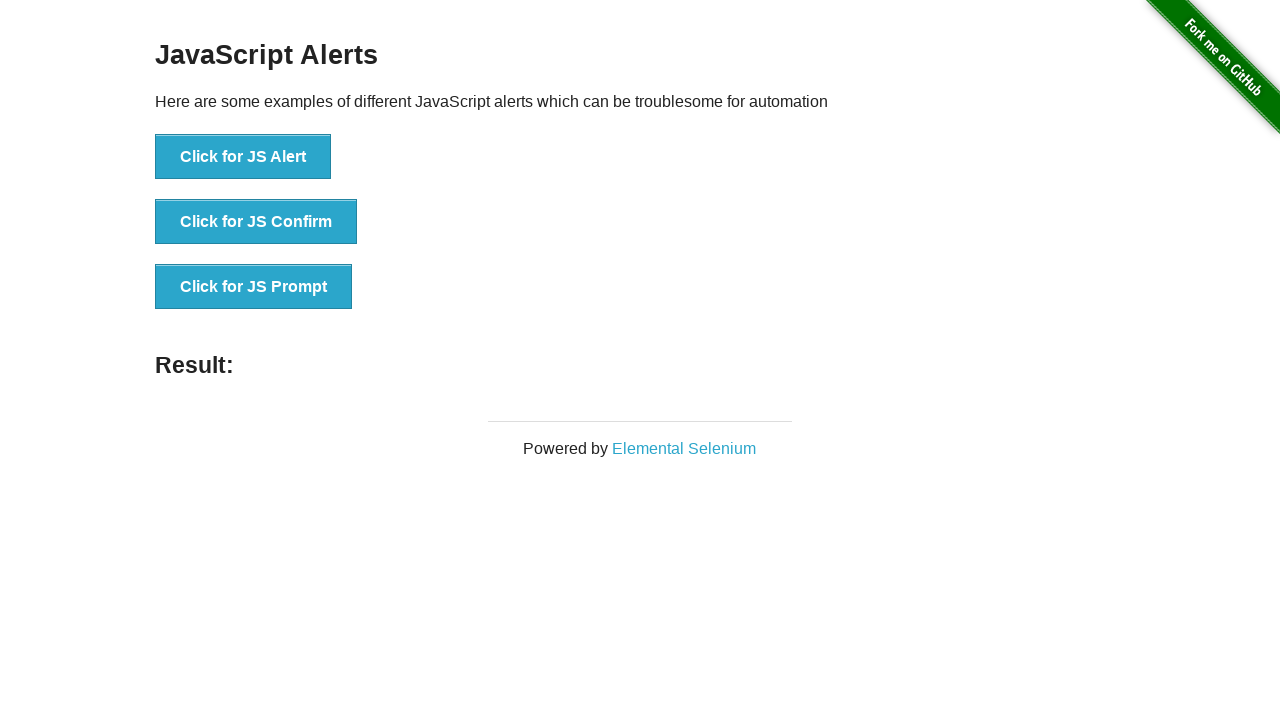

Clicked JS Prompt button to trigger the prompt alert at (254, 287) on xpath=//button[@onclick='jsPrompt()']
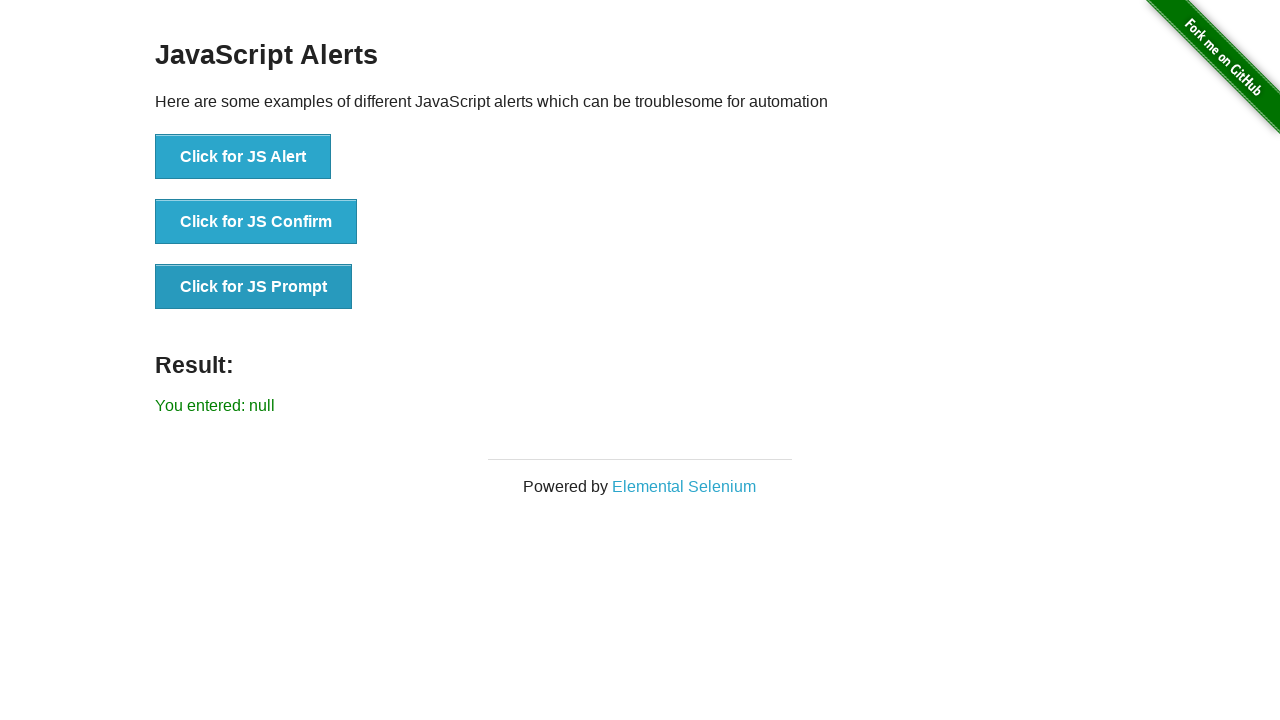

Set up dialog handler to accept prompt with text 'welcome'
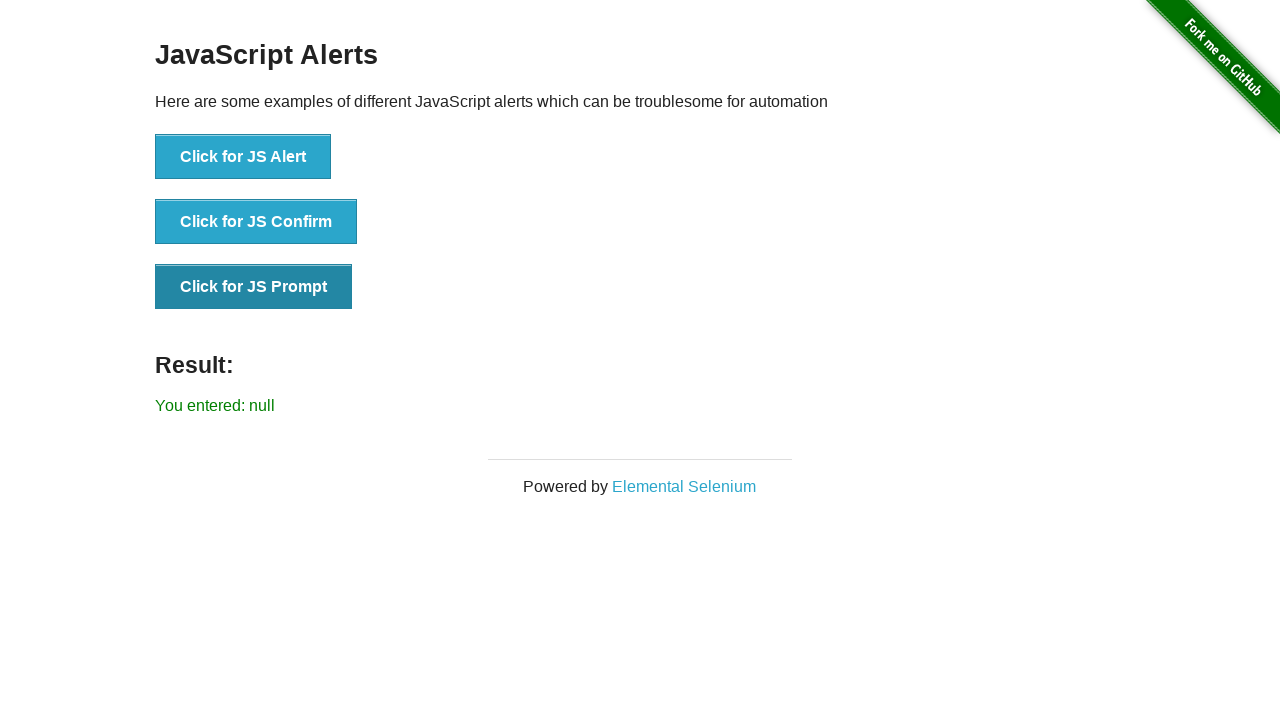

Clicked JS Prompt button again to trigger the prompt dialog at (254, 287) on xpath=//button[@onclick='jsPrompt()']
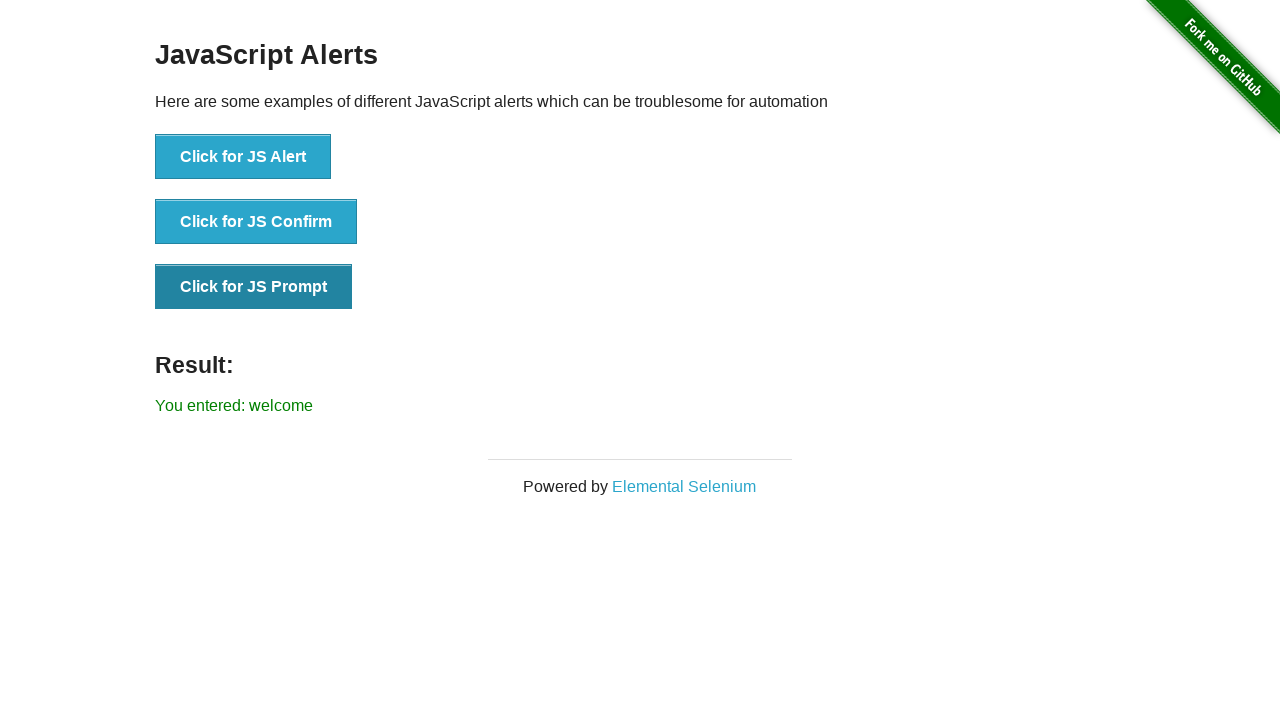

Prompt result displayed on page
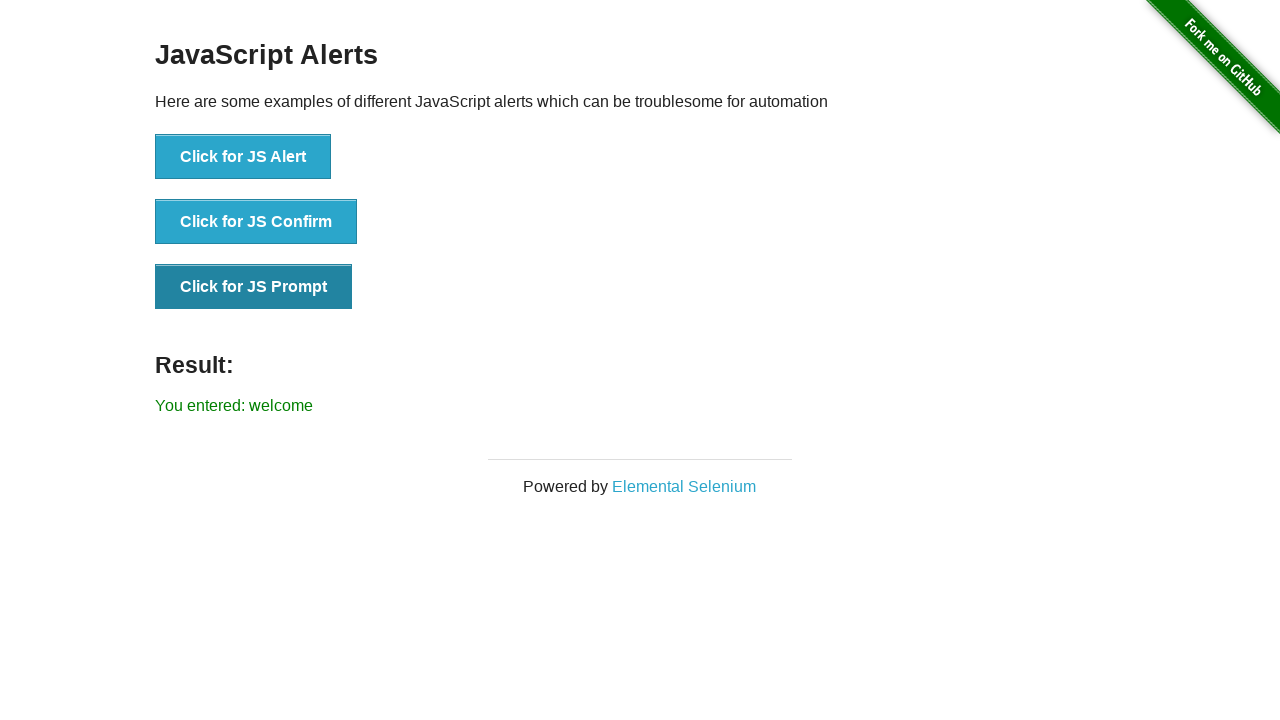

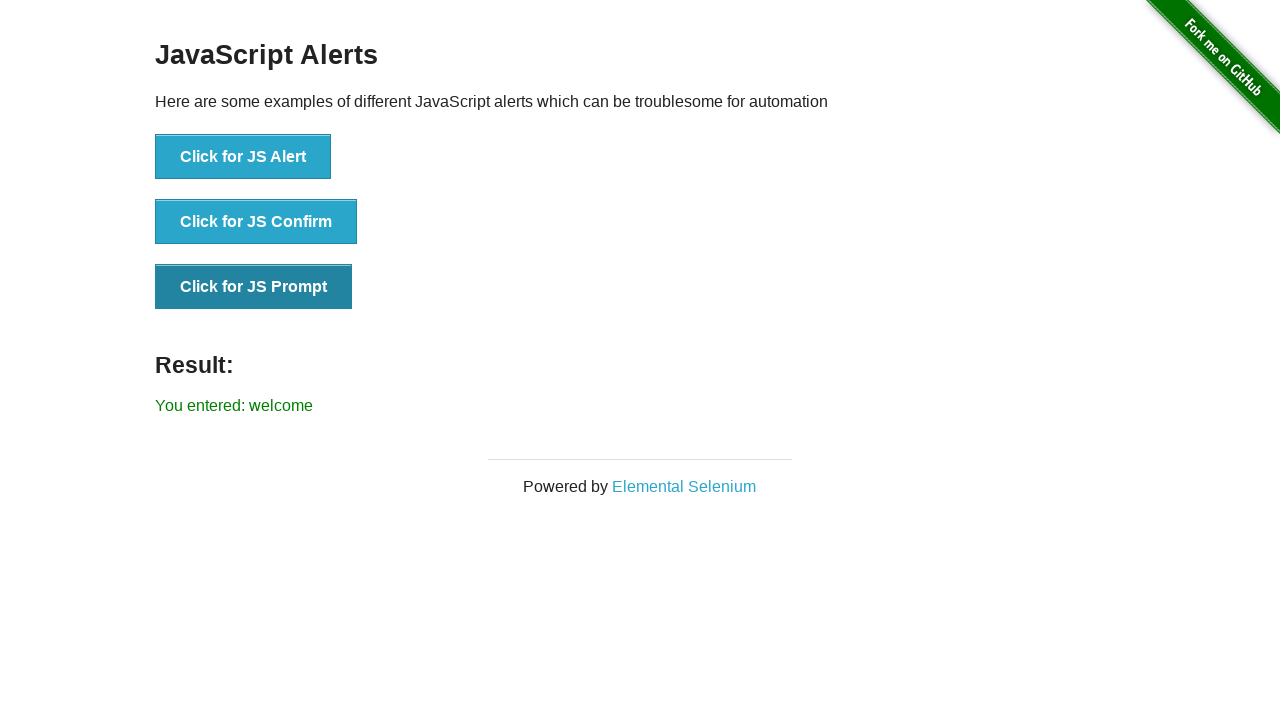